Tests navigation from homepage to shop page

Starting URL: https://webshop-agil-testautomatiserare.netlify.app

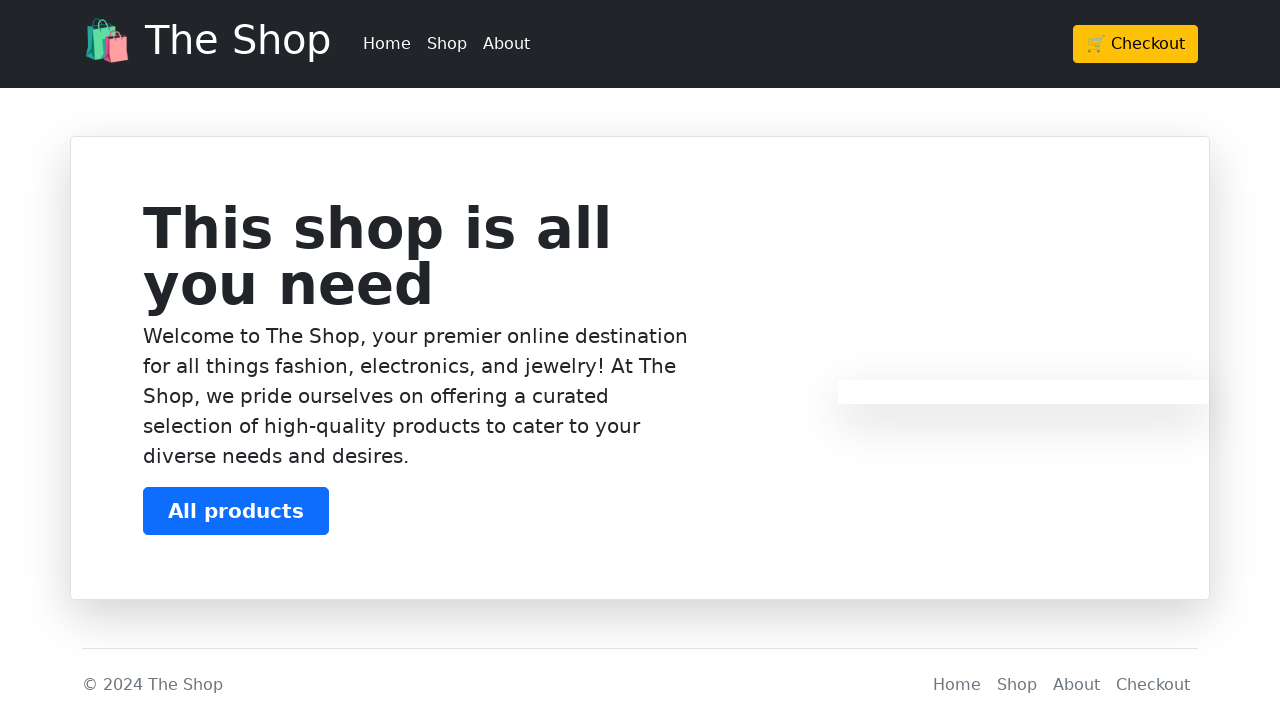

Shop navigation element is visible
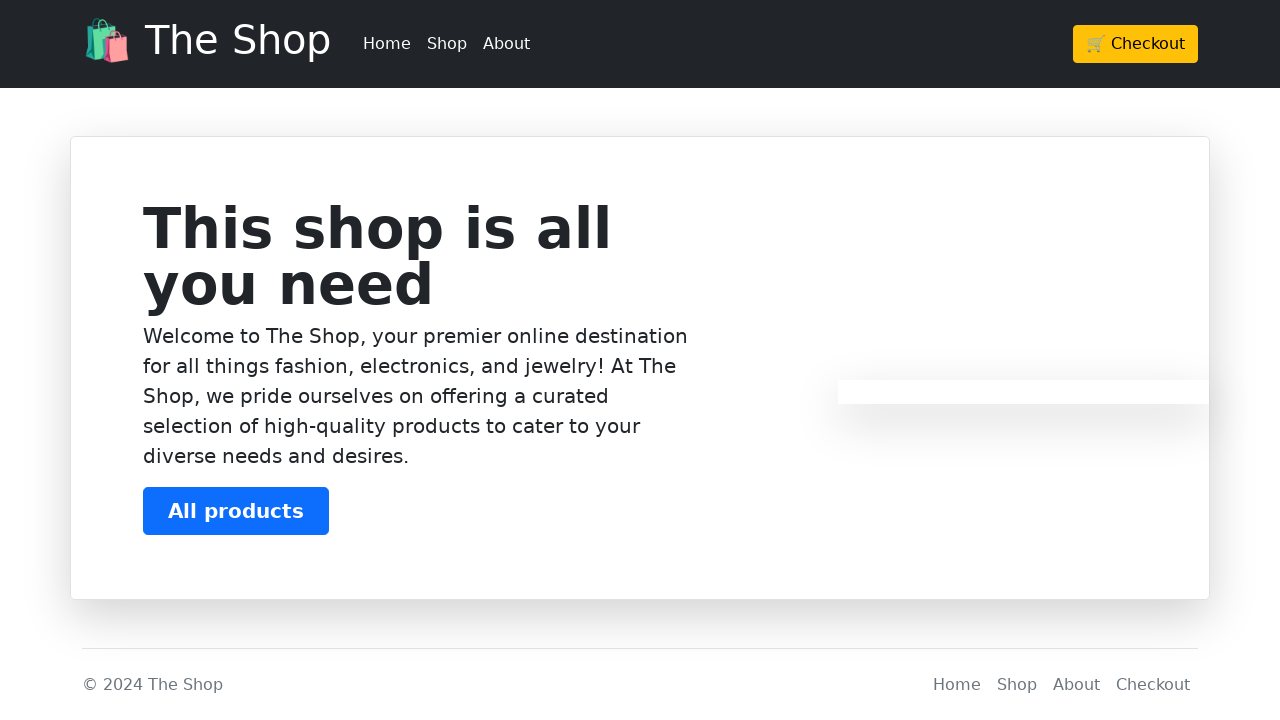

Clicked on Shop navigation link at (447, 44) on header div div ul li:nth-child(2)
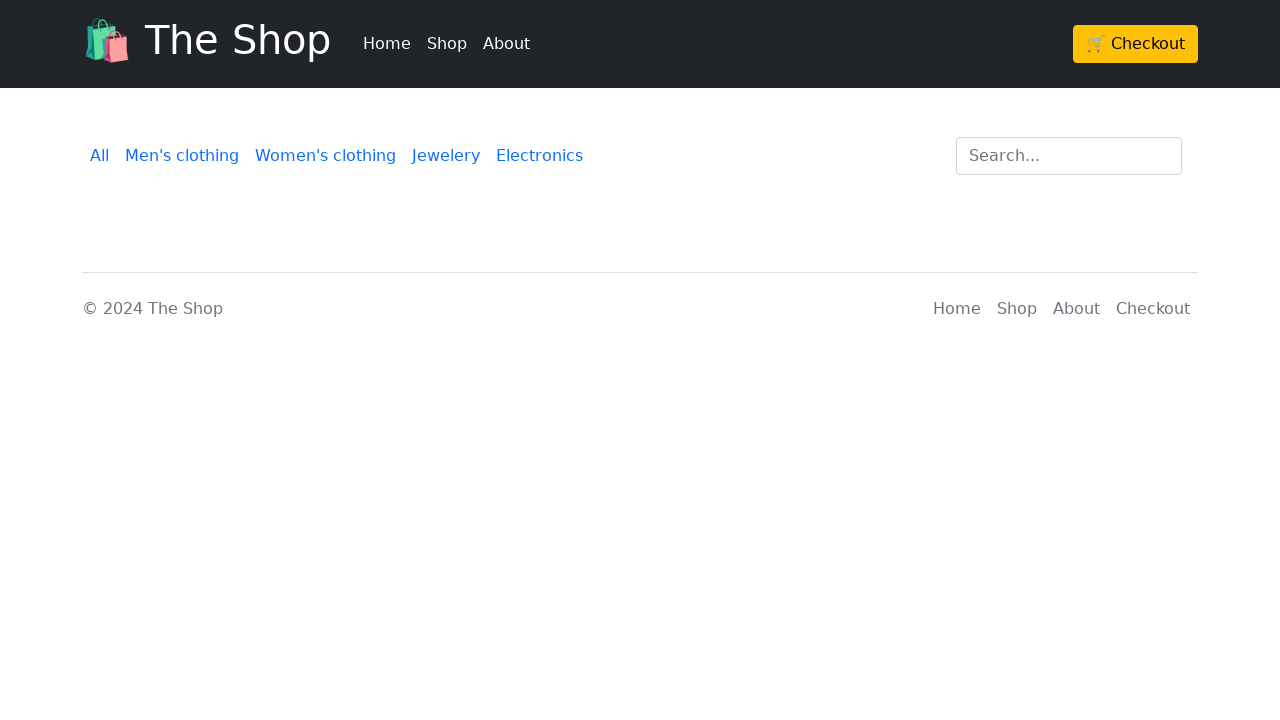

Navigation to shop products page completed
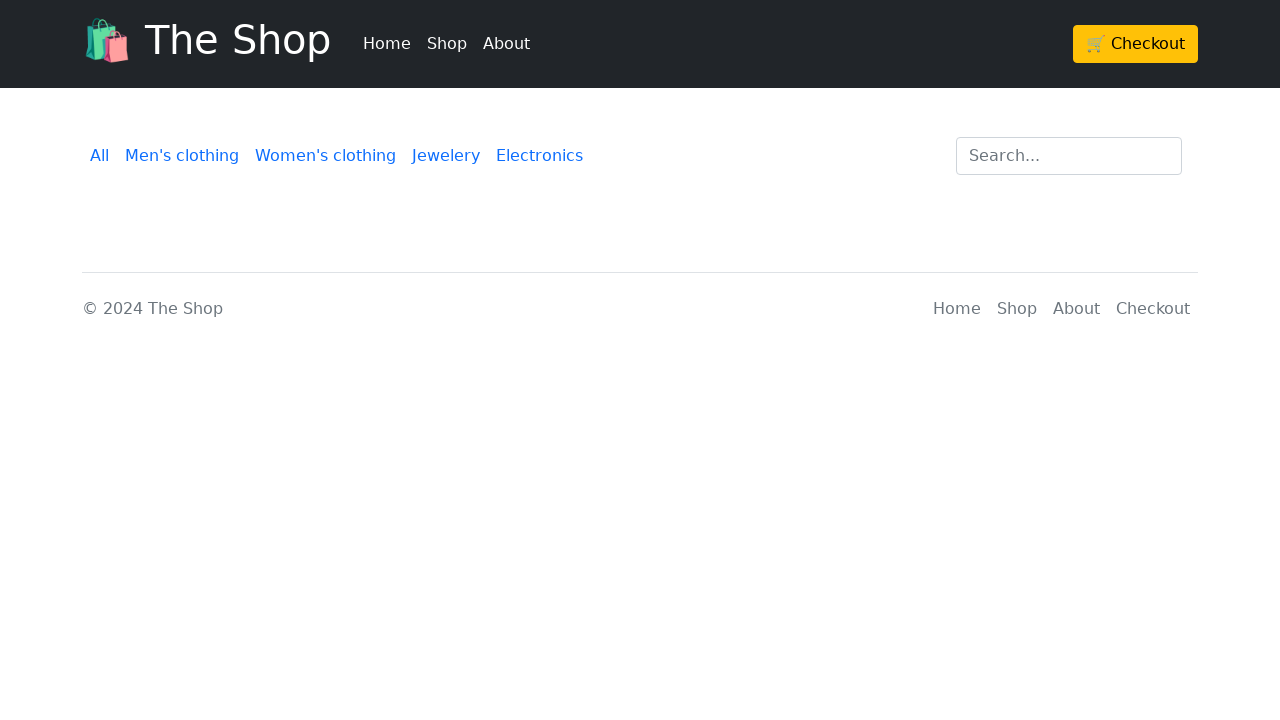

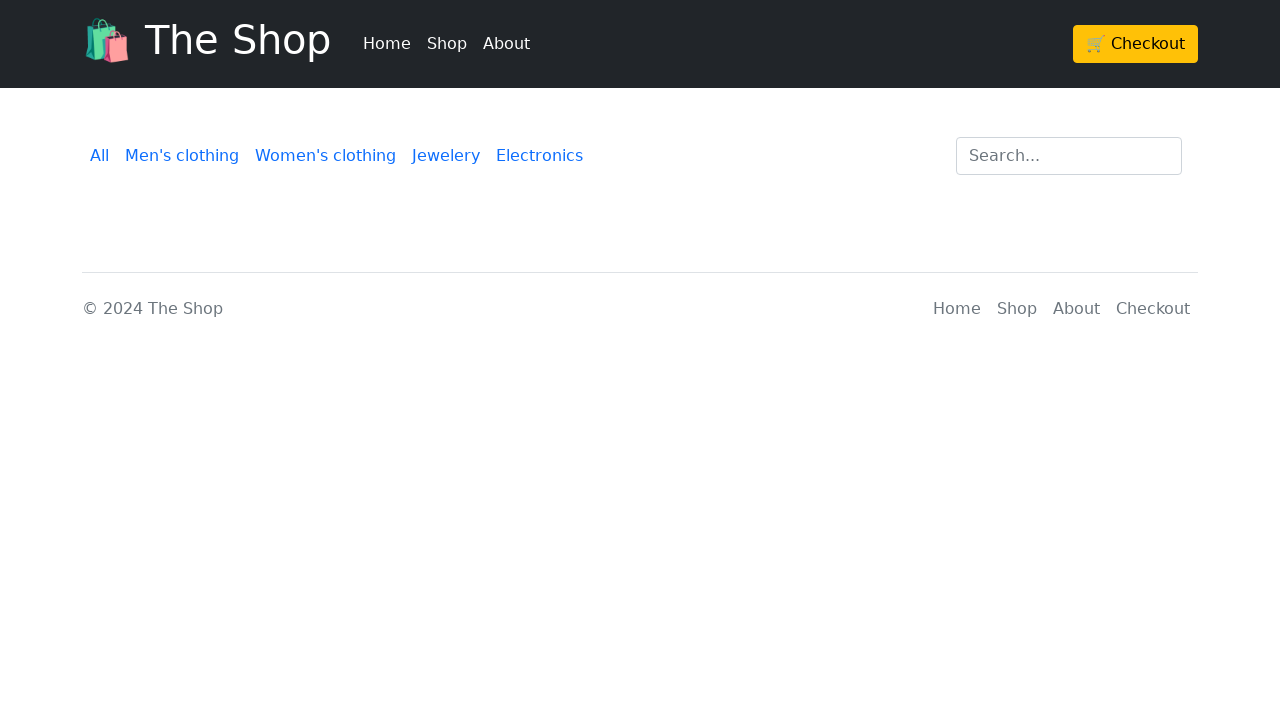